Tests hover functionality by hovering over an avatar image and verifying that additional user information (figcaption) becomes visible after the hover action.

Starting URL: http://the-internet.herokuapp.com/hovers

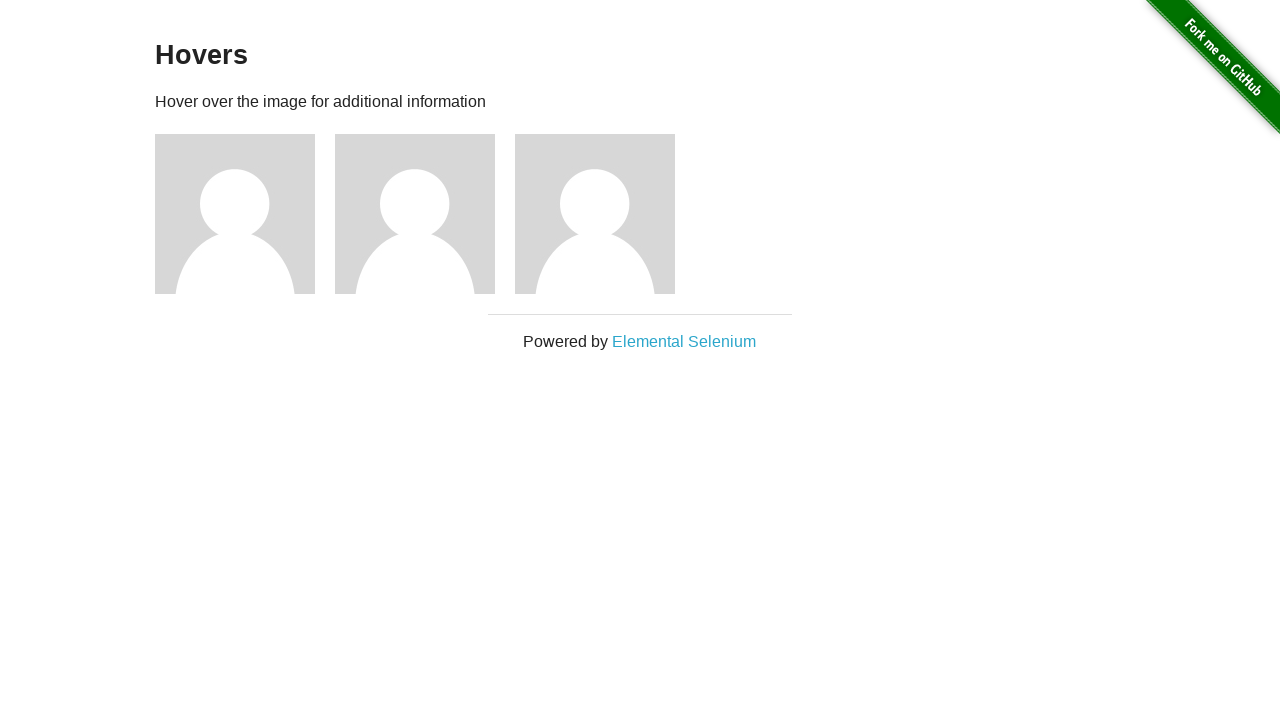

Hovered over the first avatar image at (245, 214) on .figure >> nth=0
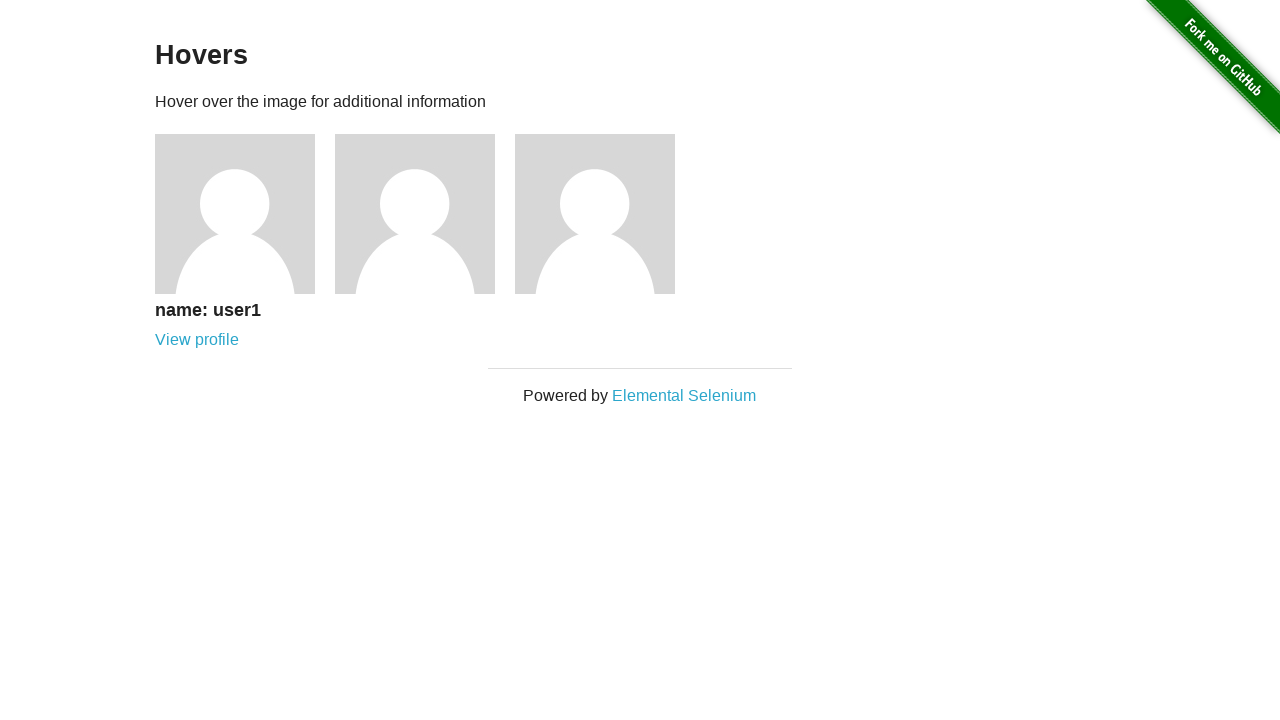

Figcaption element became visible after hover
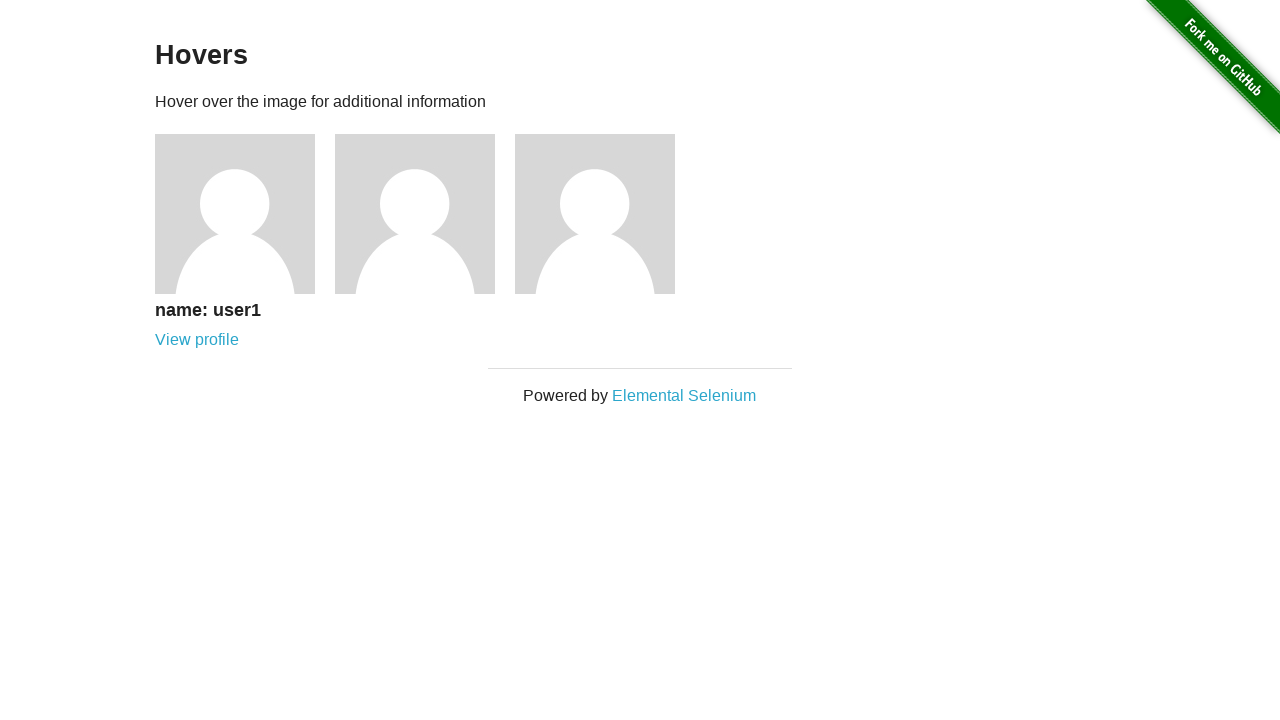

Verified that figcaption is visible
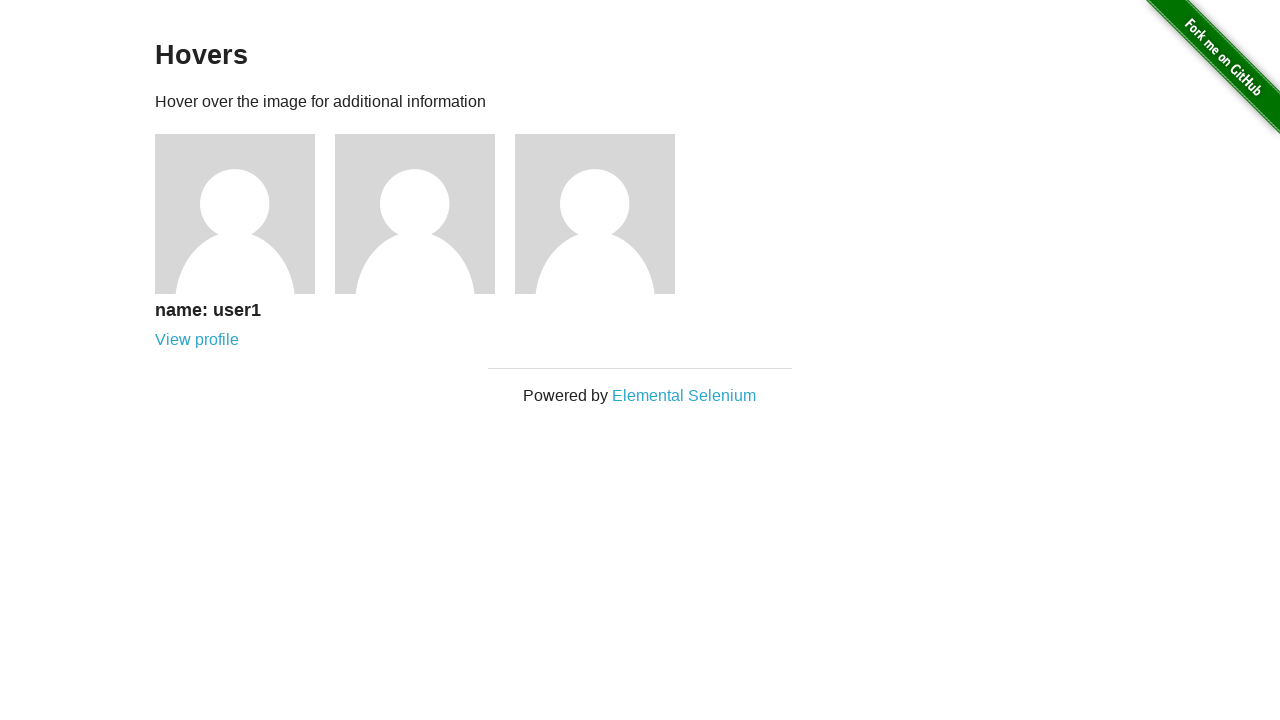

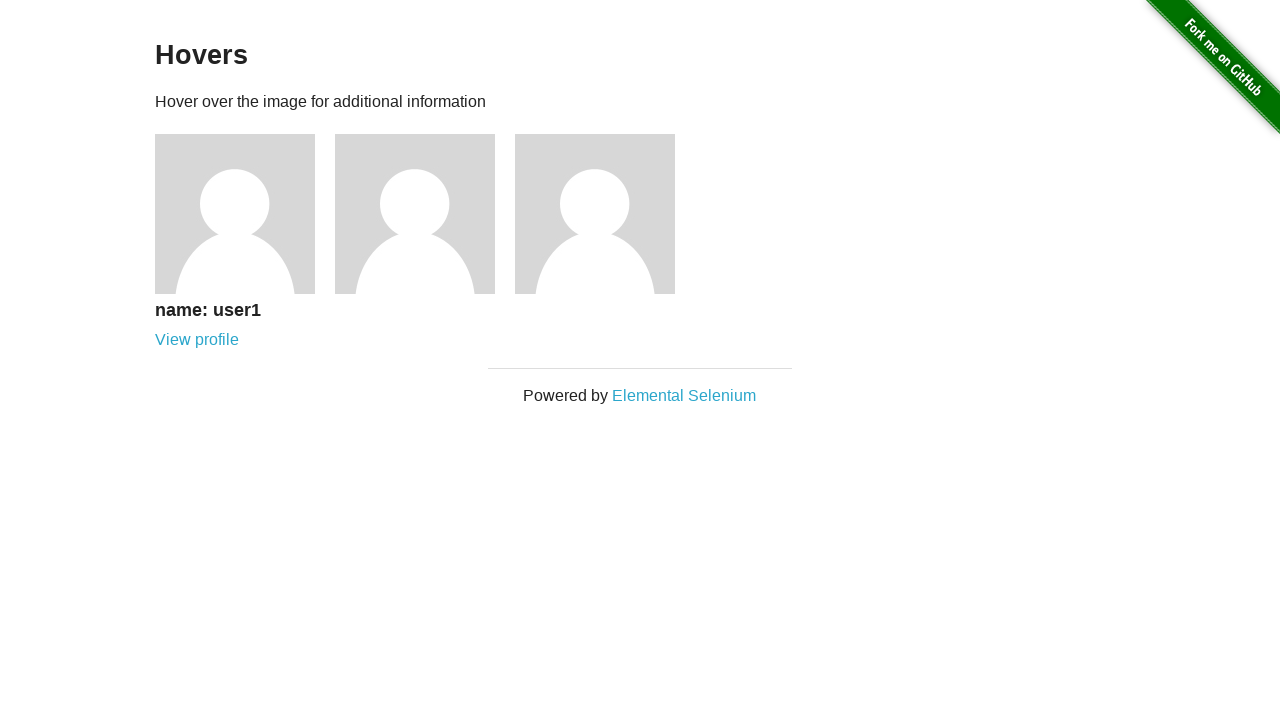